Navigates to the vtiger CRM demo page and verifies the page title, current URL, and that the page source loads correctly.

Starting URL: https://demo.vtiger.com/vtigercrm/index.php

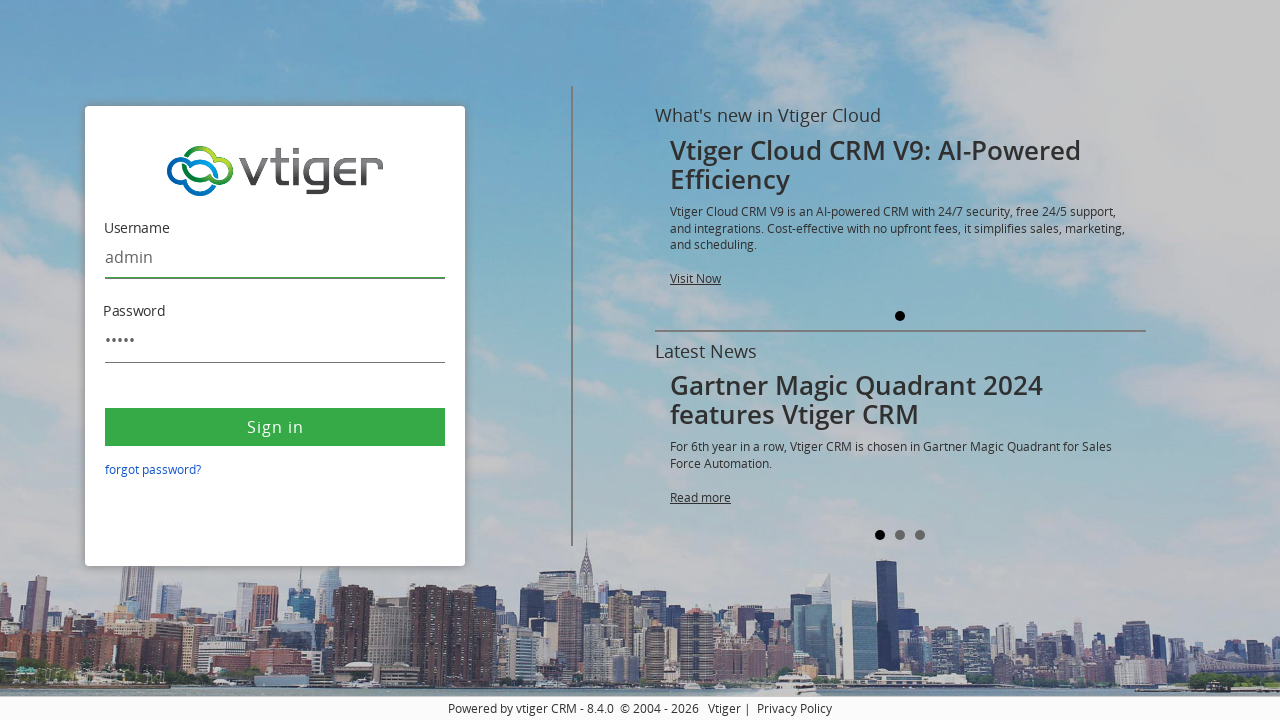

Waited for page to load (domcontentloaded state)
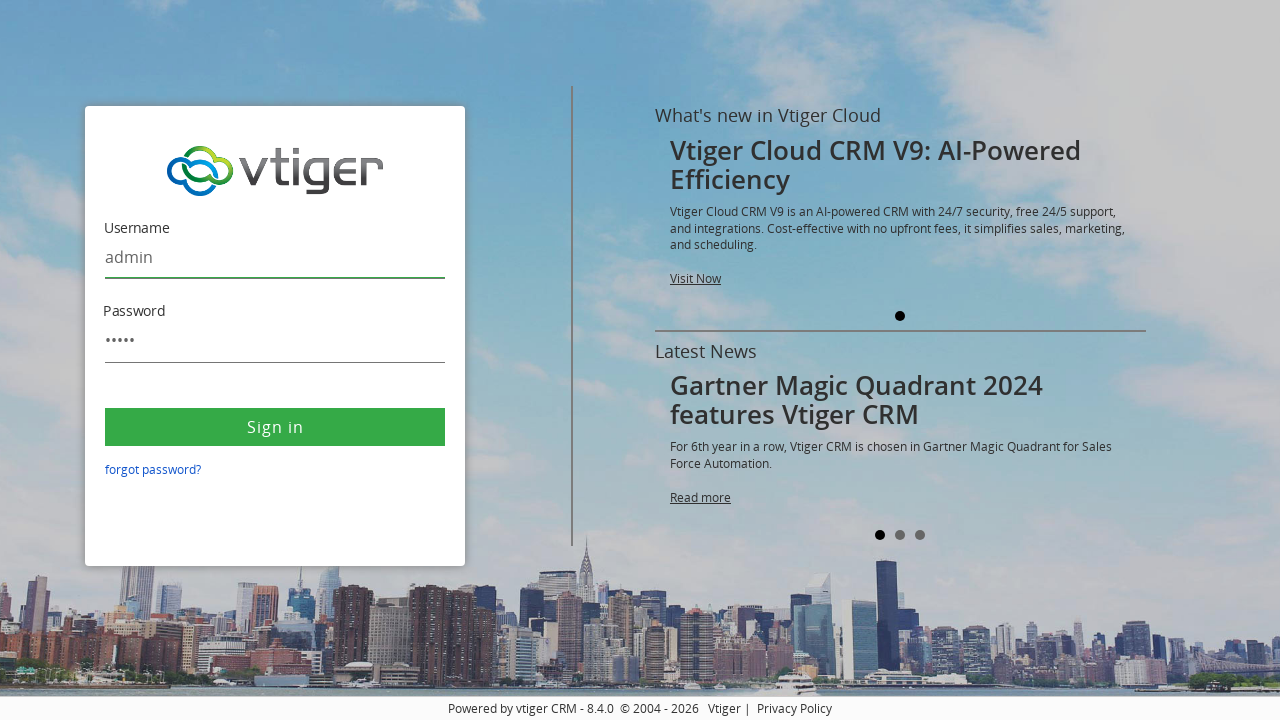

Retrieved page title
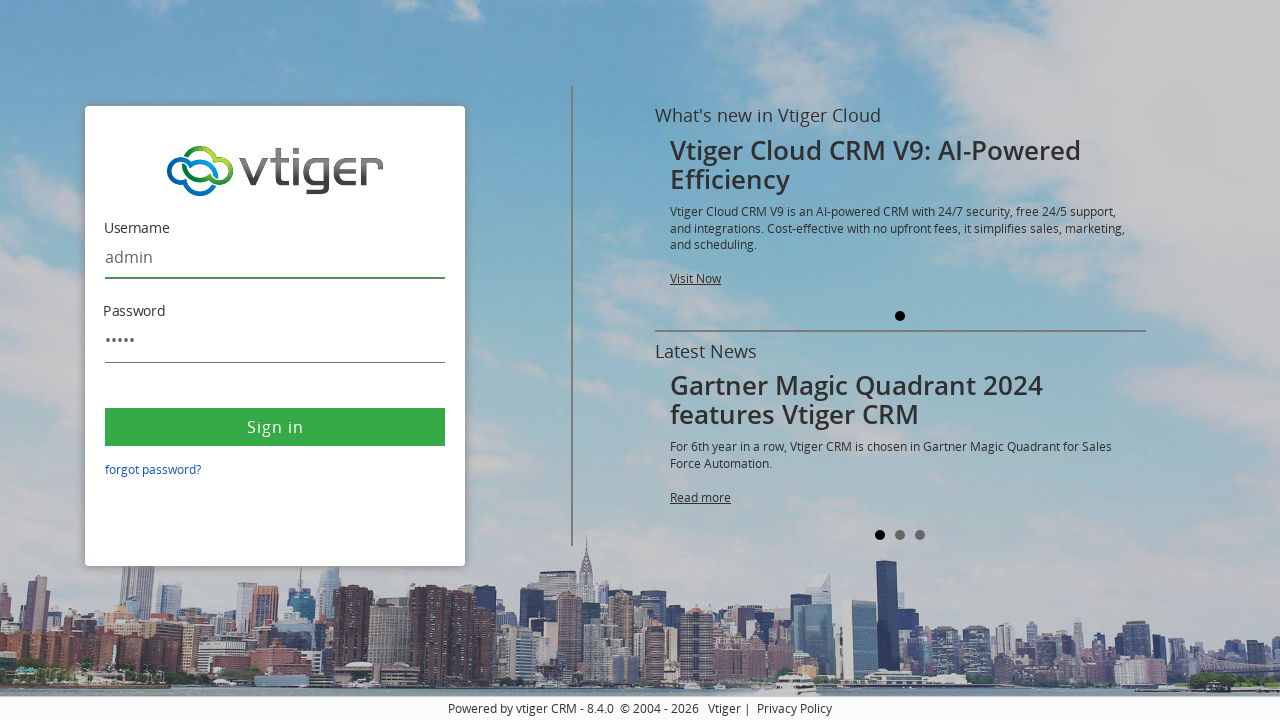

Verified page title contains 'vtiger'
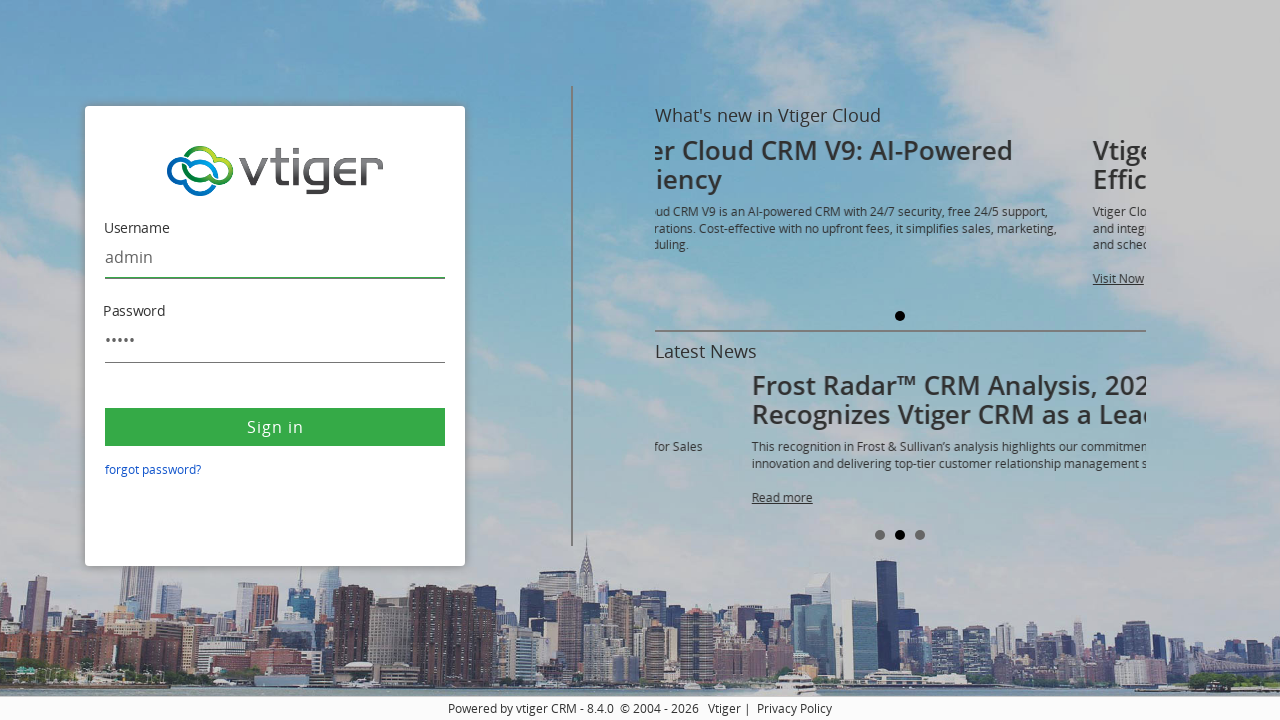

Retrieved current URL
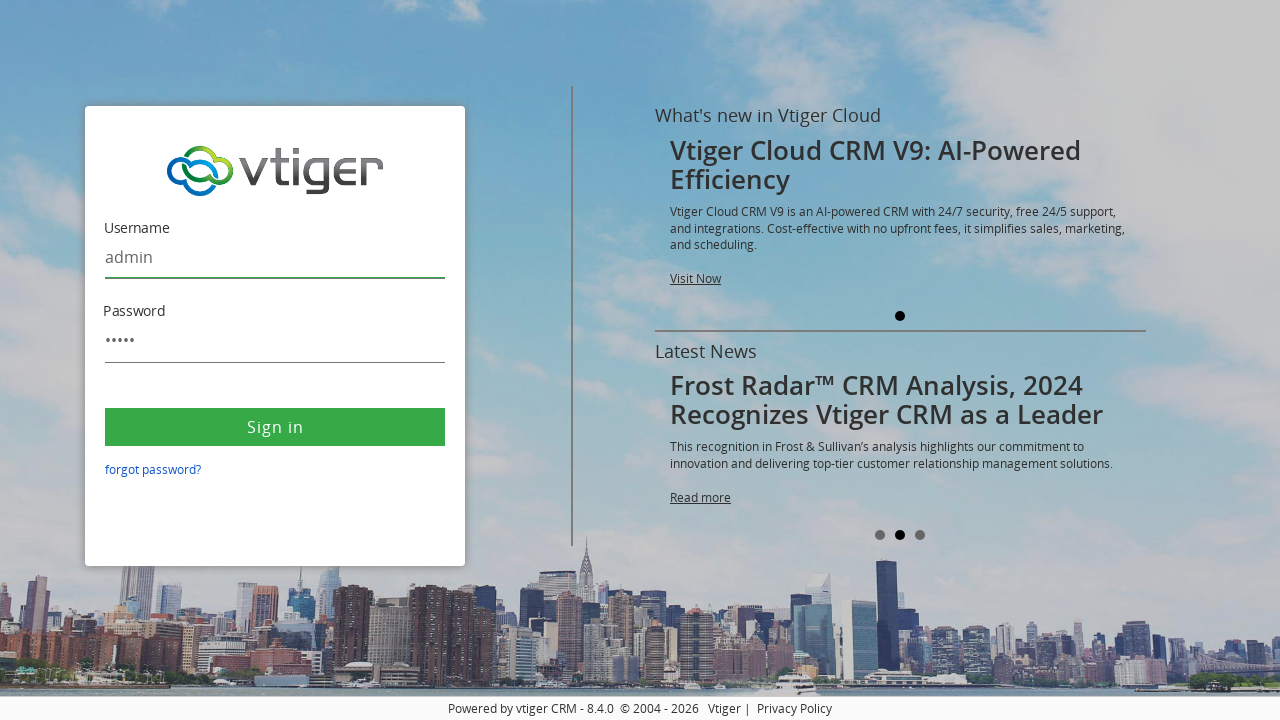

Retrieved page source content
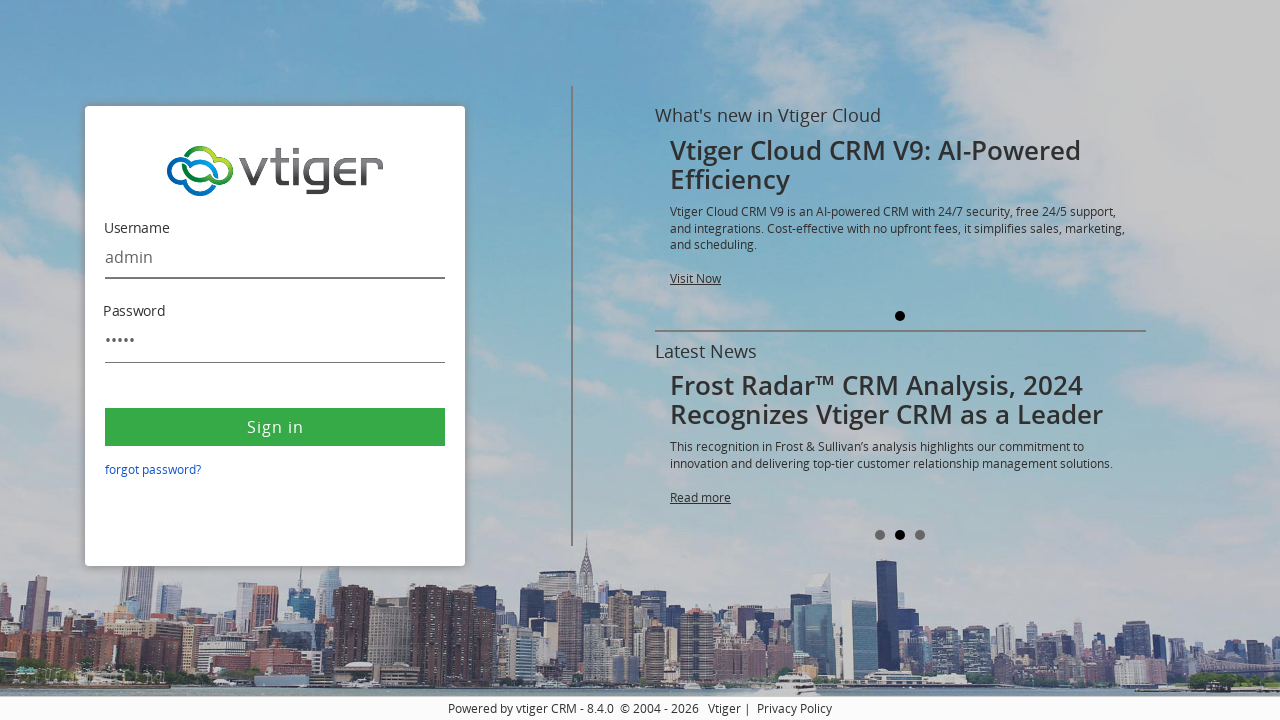

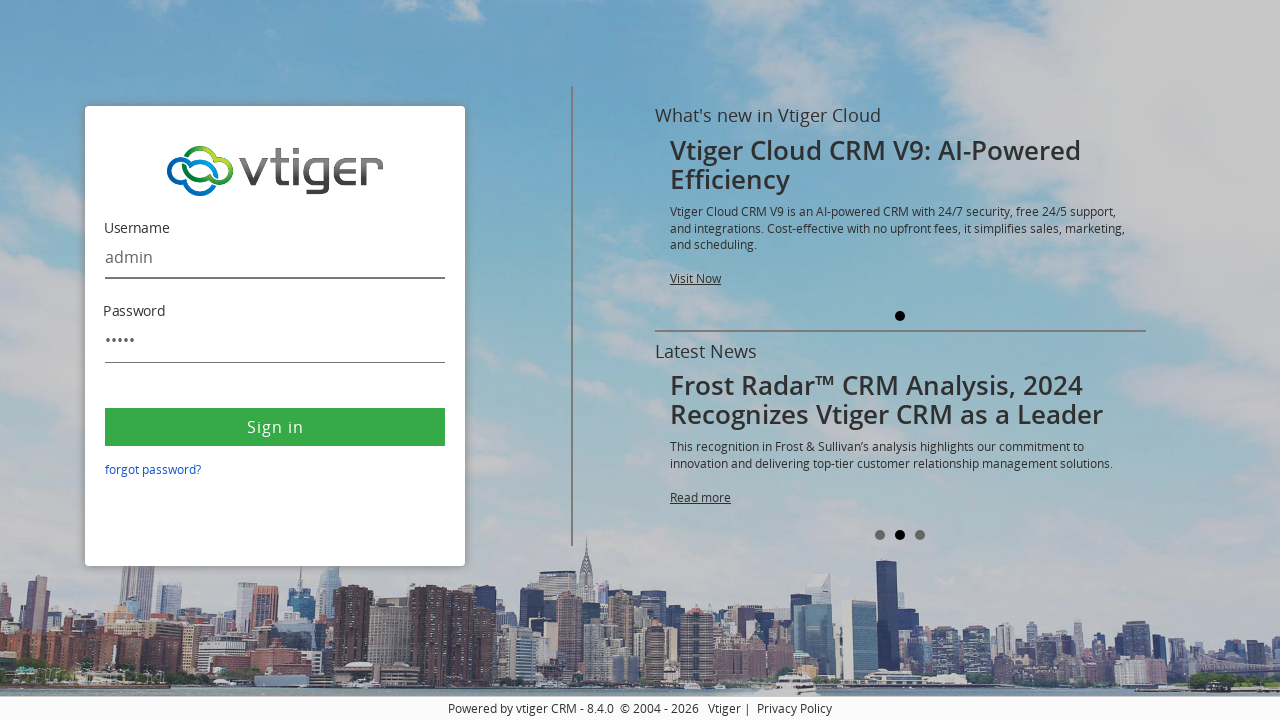